Navigates to ATID store homepage and clicks on the shop button to access the shop page

Starting URL: https://atid.store/

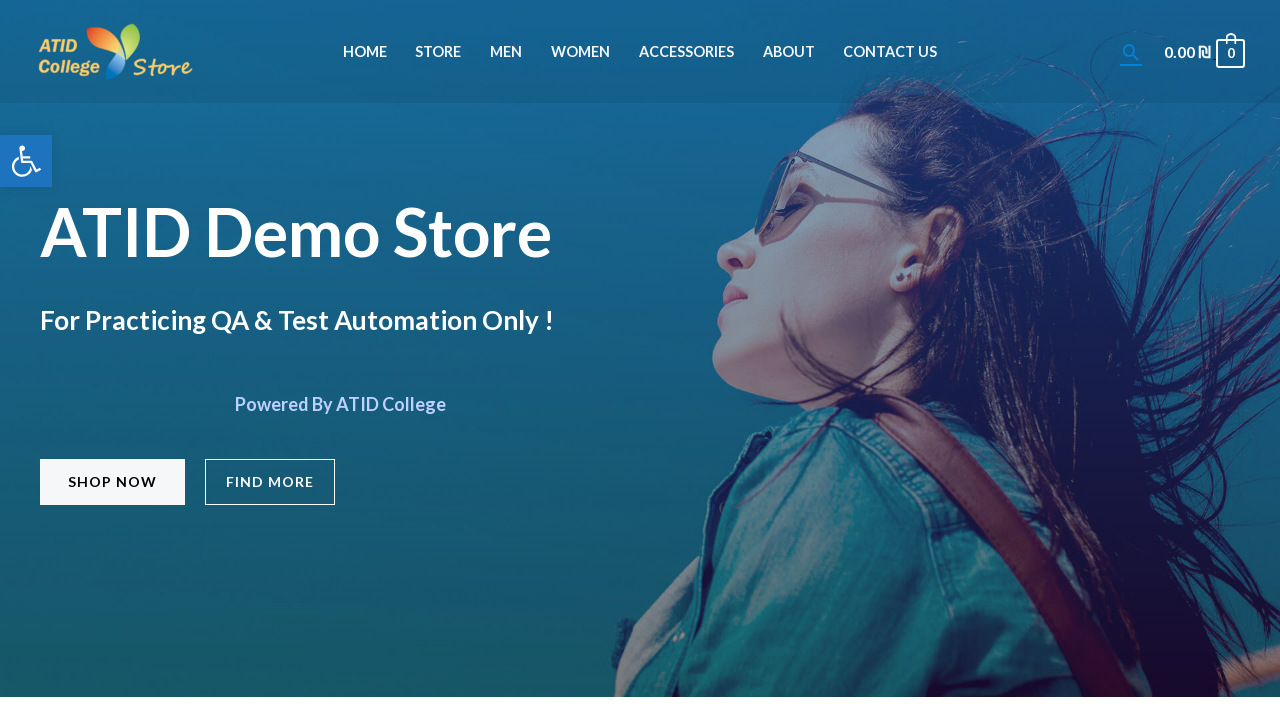

Navigated to ATID store homepage
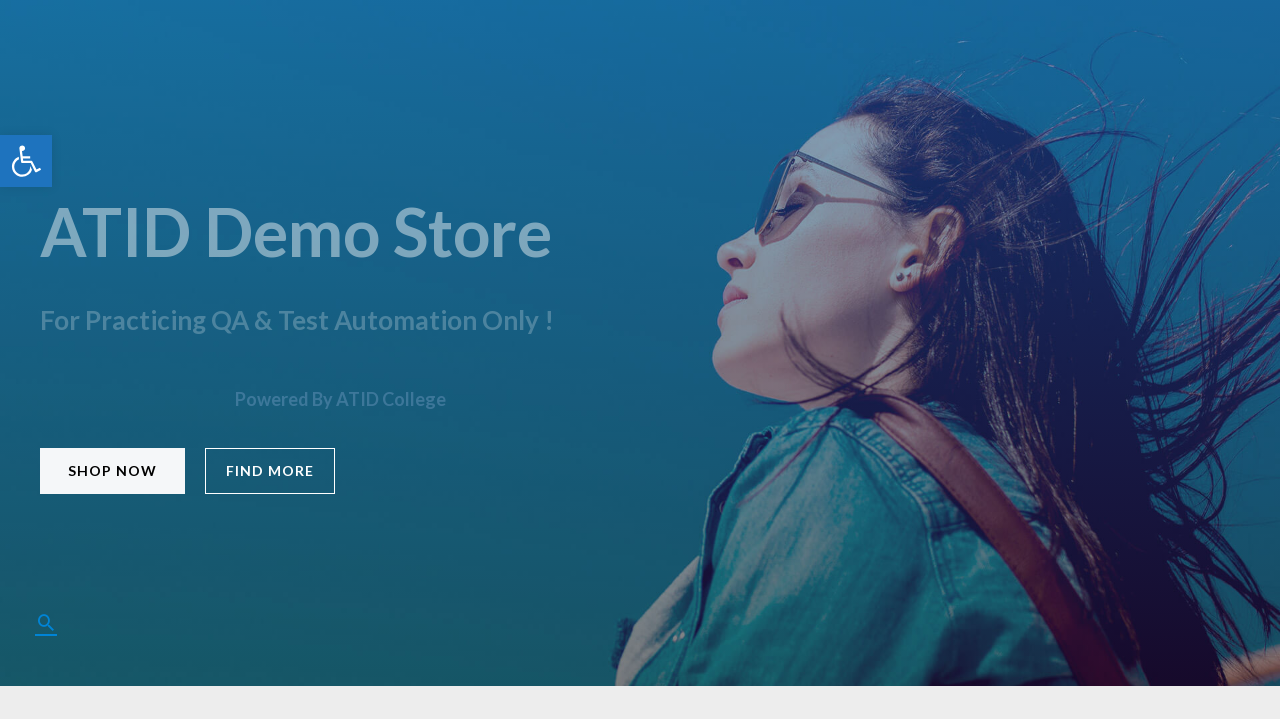

Clicked shop button to access shop page at (112, 471) on (//a[@role='button'])[11]
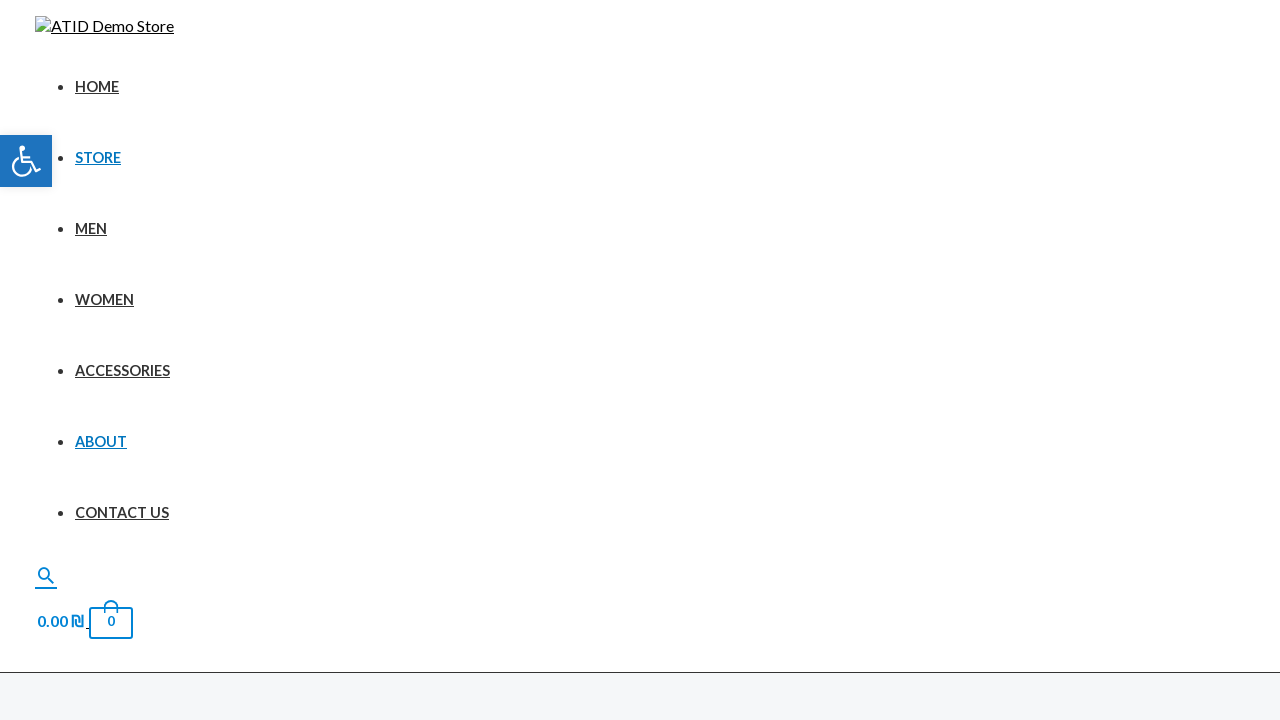

Shop page loaded and network idle
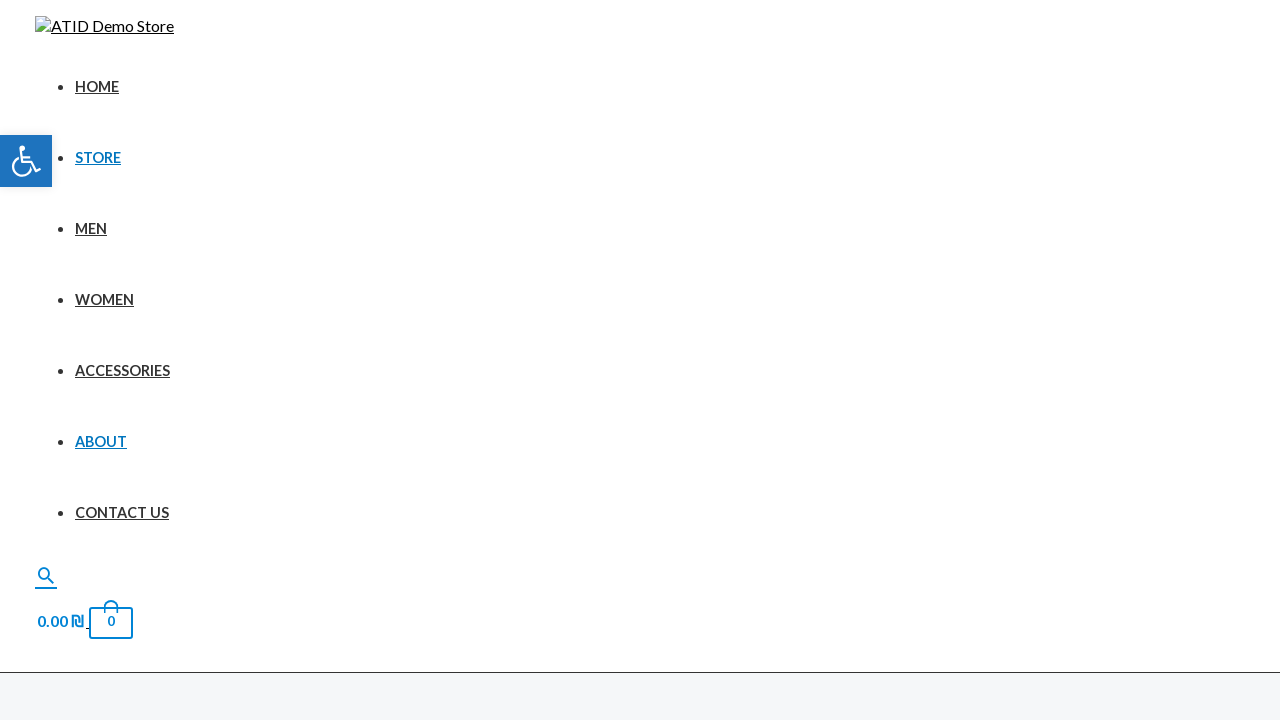

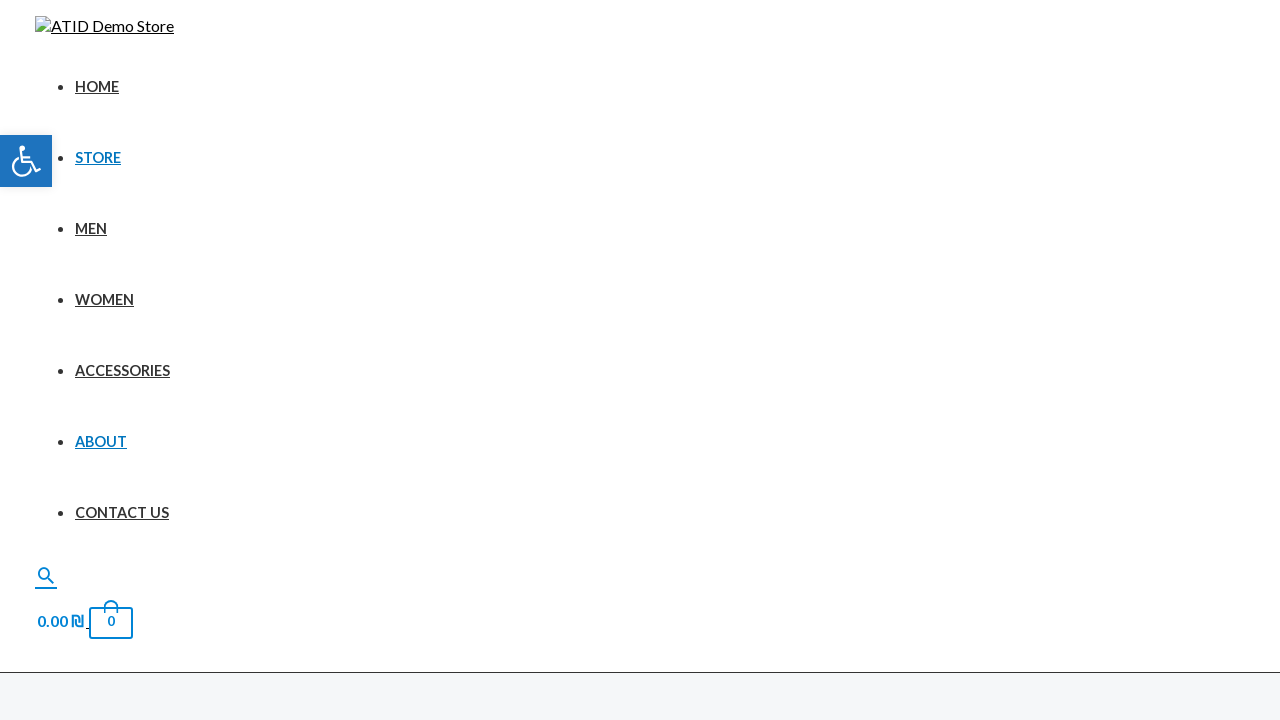